Tests various mouse interactions including click, double-click, right-click, and hover actions on different elements

Starting URL: https://training-support.net/webelements/mouse-events

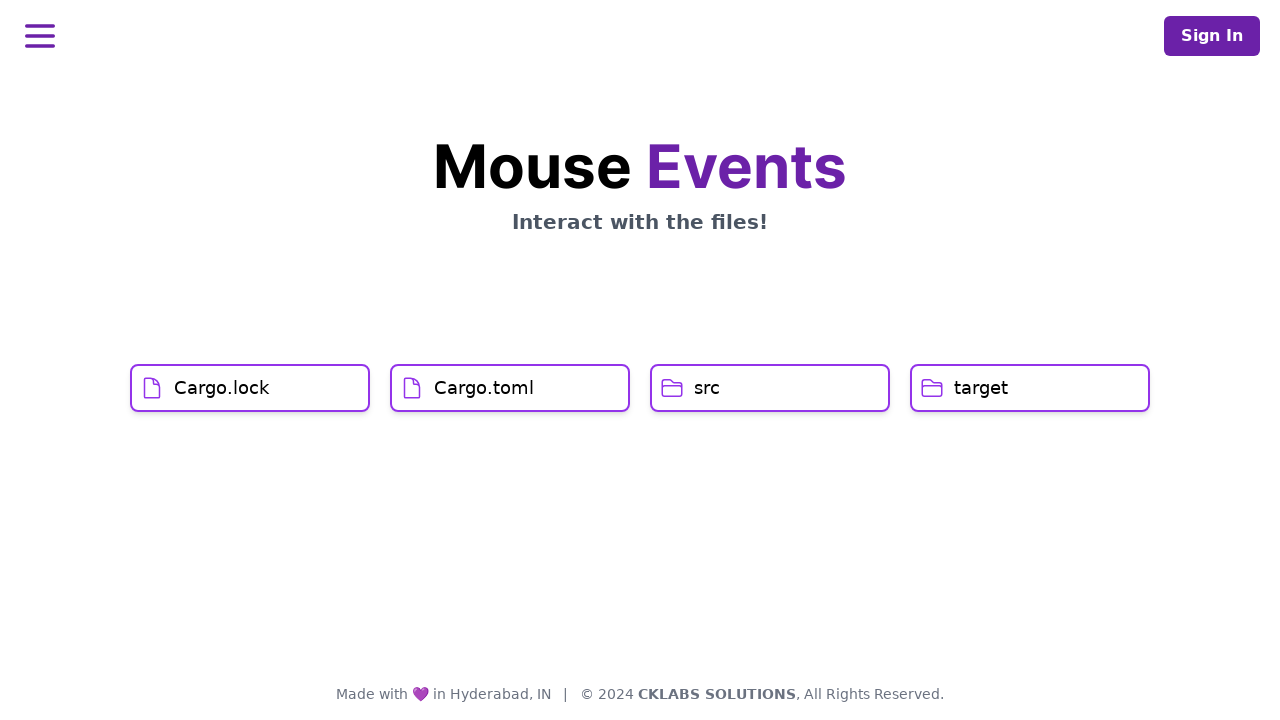

Clicked on Cargo.lock button at (222, 388) on h1:text('Cargo.lock')
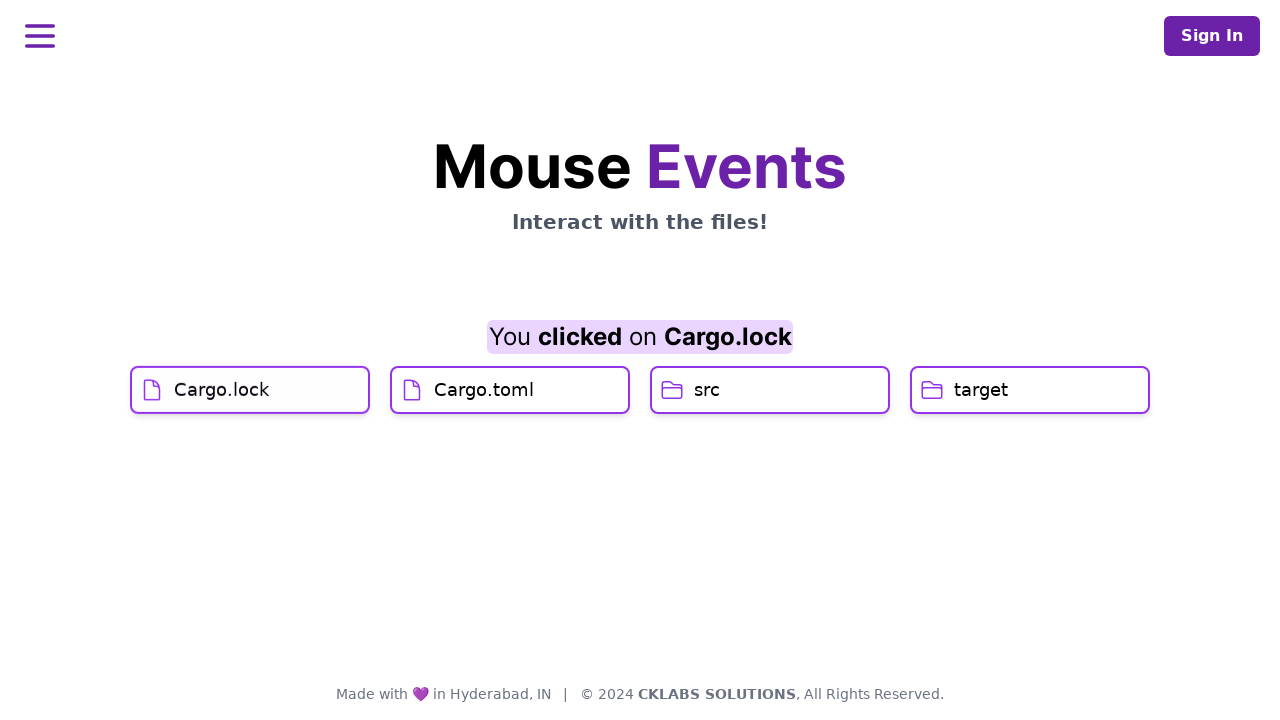

Hovered over Cargo.toml button at (484, 420) on h1:text('Cargo.toml')
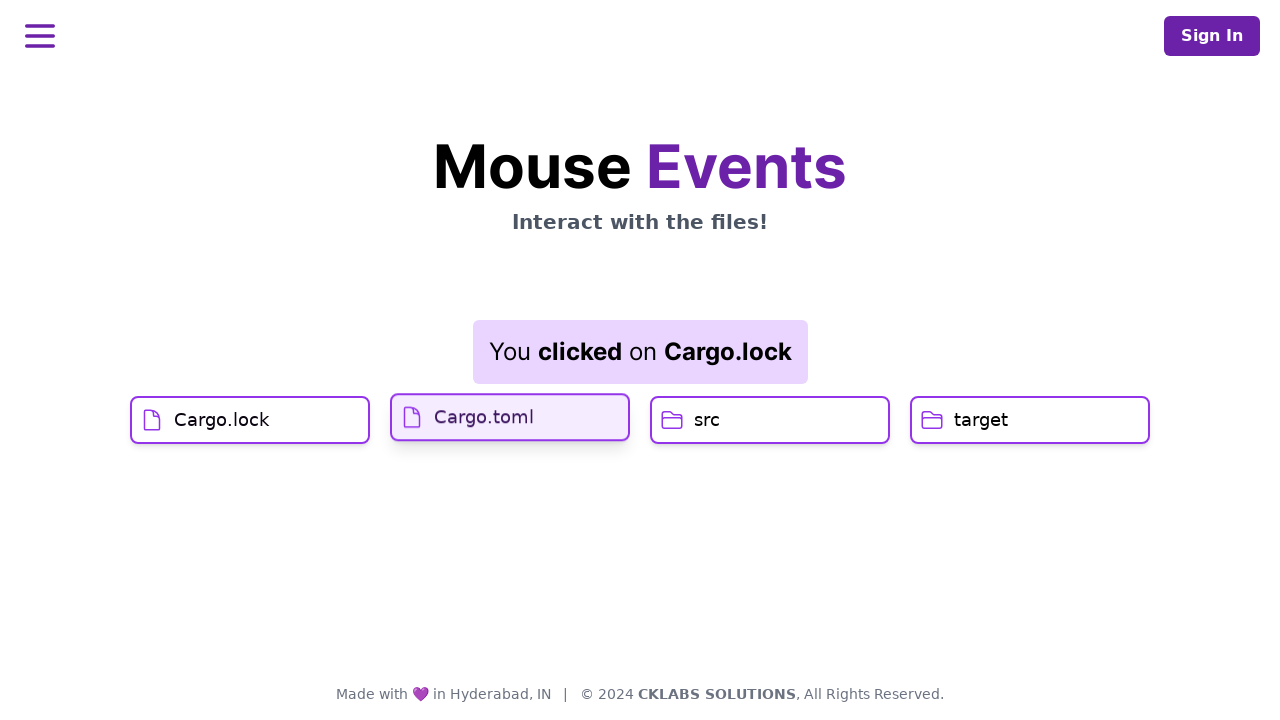

Clicked on Cargo.toml button at (484, 416) on h1:text('Cargo.toml')
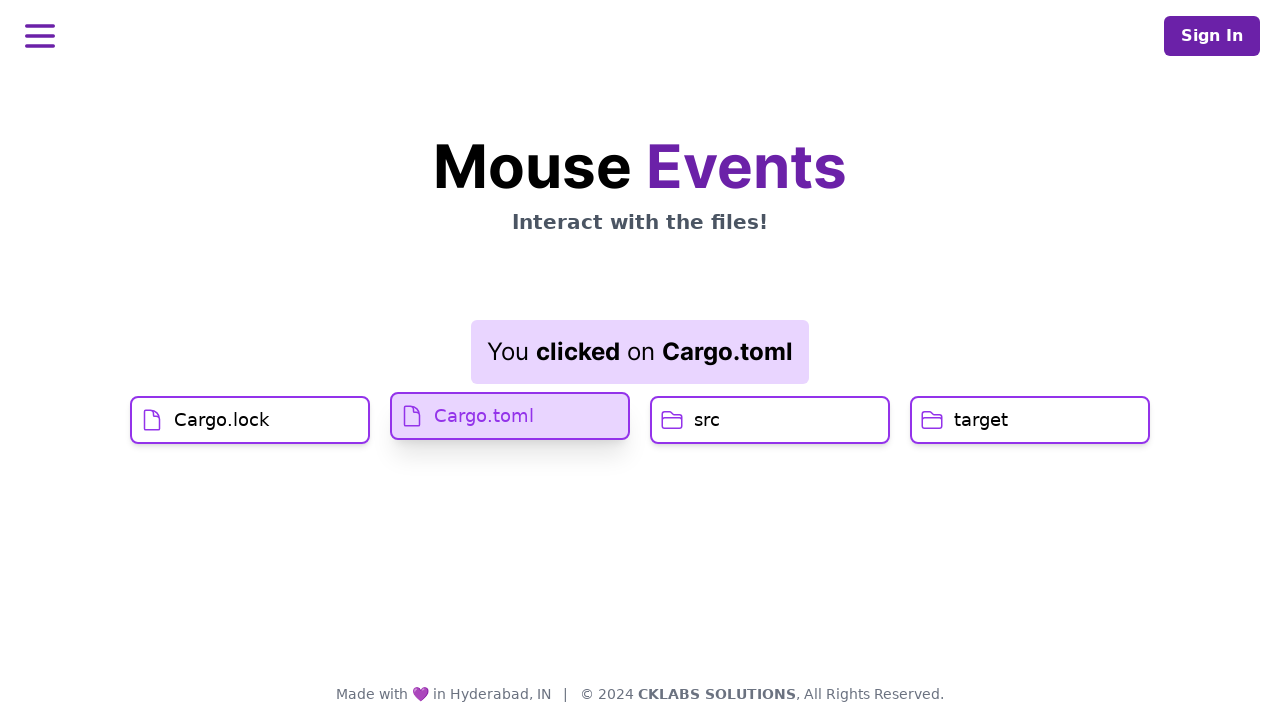

Double-clicked on src element at (707, 420) on h1:text('src')
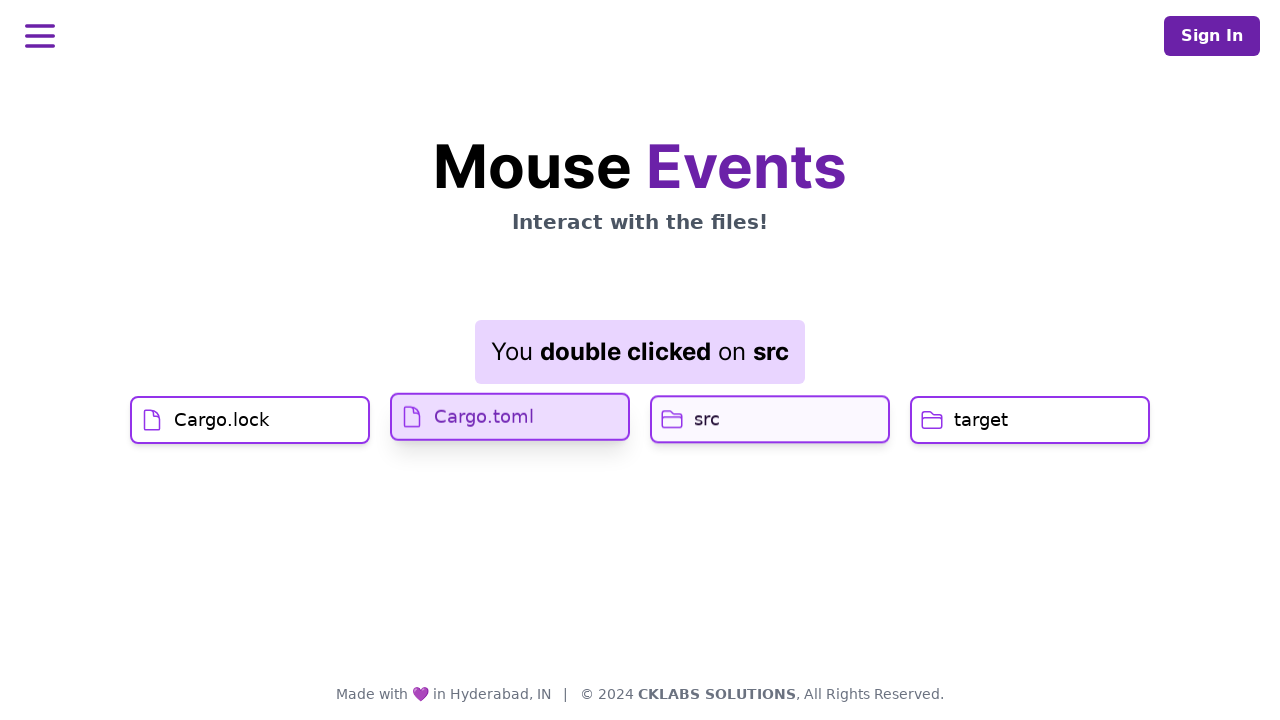

Right-clicked on target element at (981, 420) on h1:text('target')
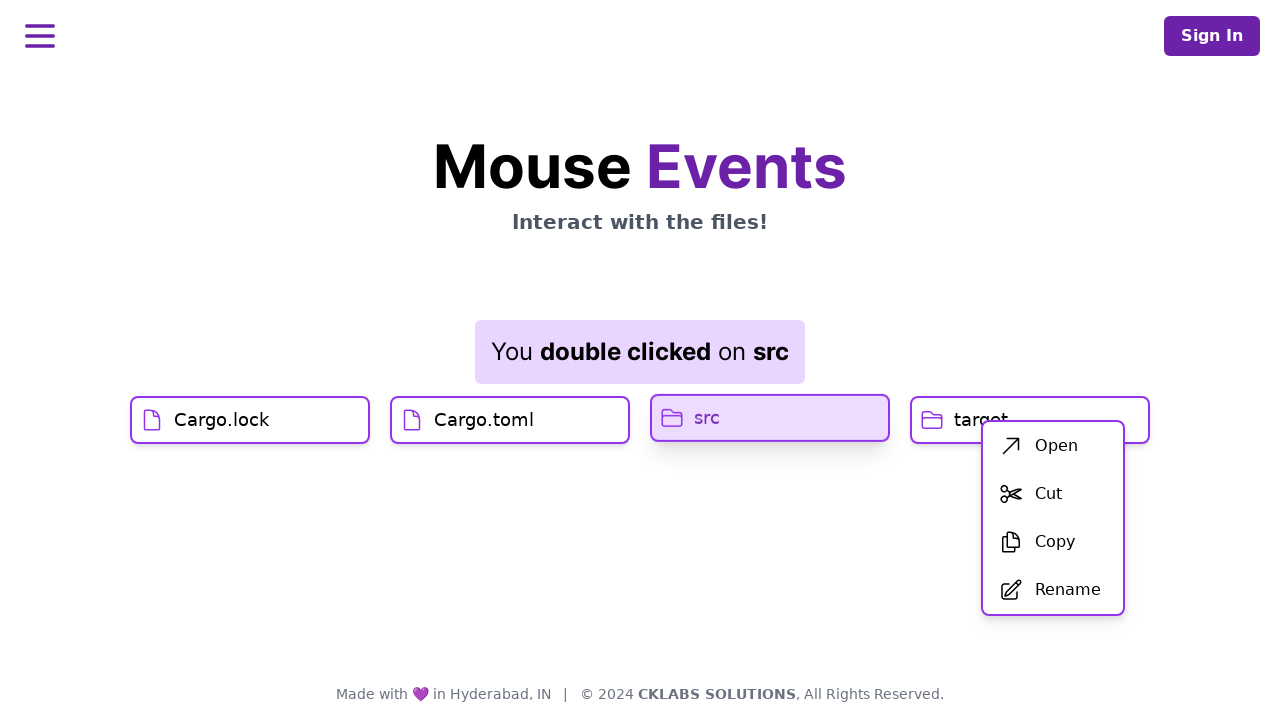

Clicked on first menu item in context menu at (1053, 446) on div#menu > div > ul > li:first-child
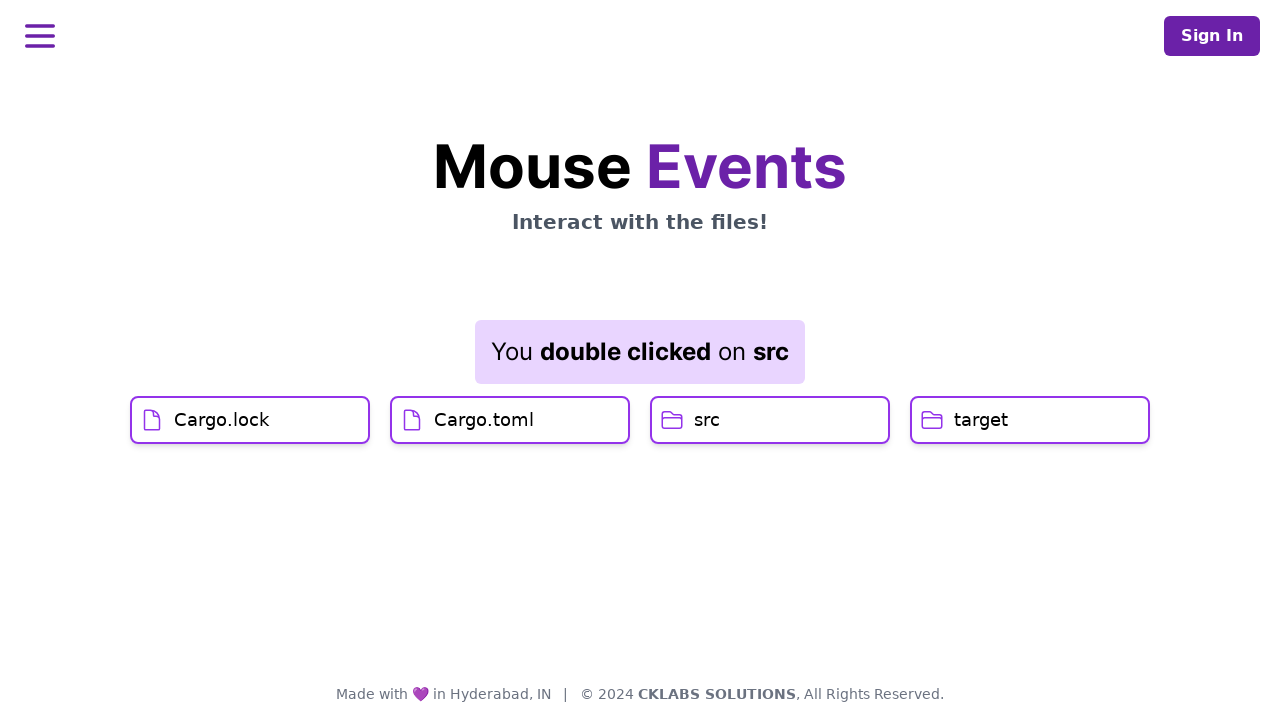

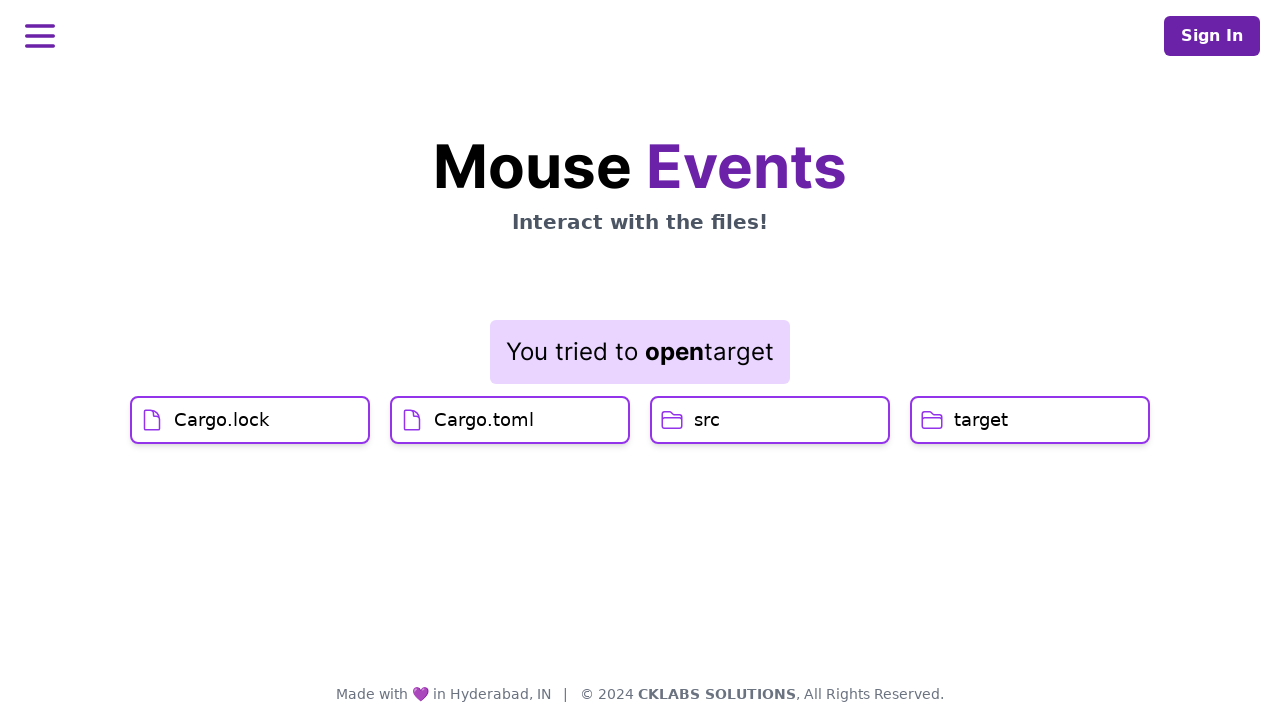